Tests that the radio buttons display expected option labels

Starting URL: https://demoqa.com/elements

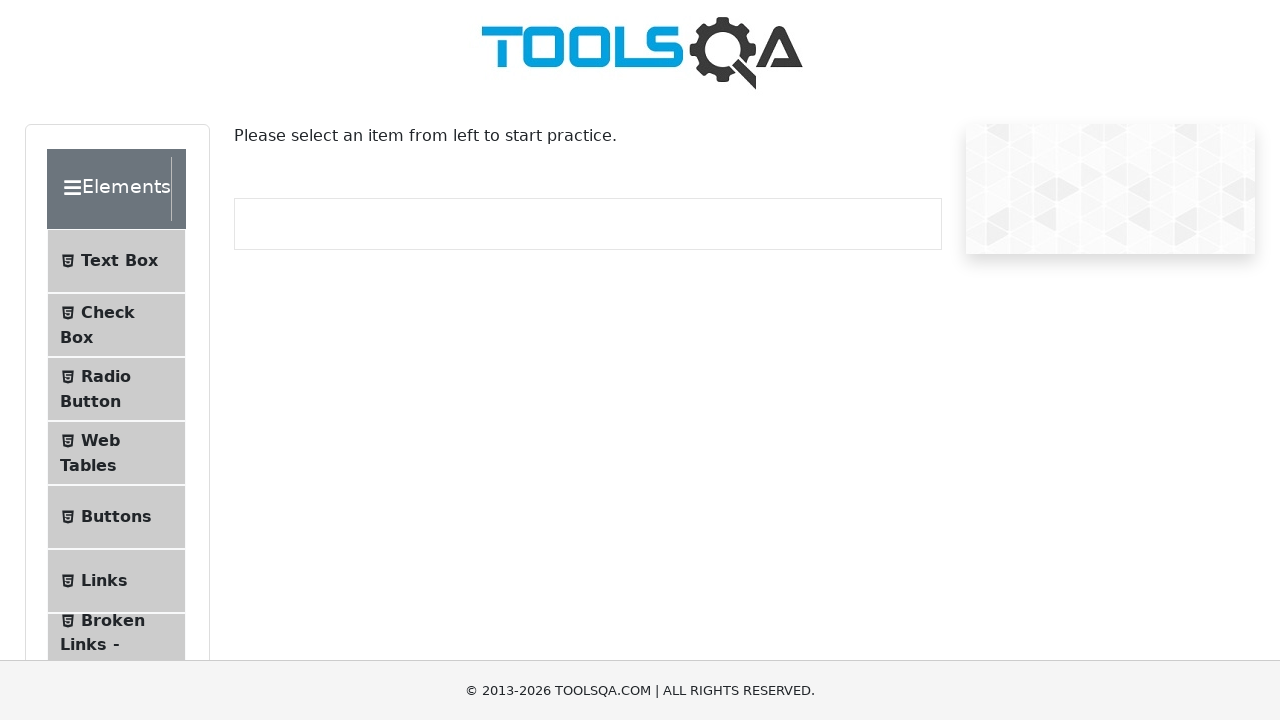

Clicked on Radio Button menu item at (116, 389) on #item-2
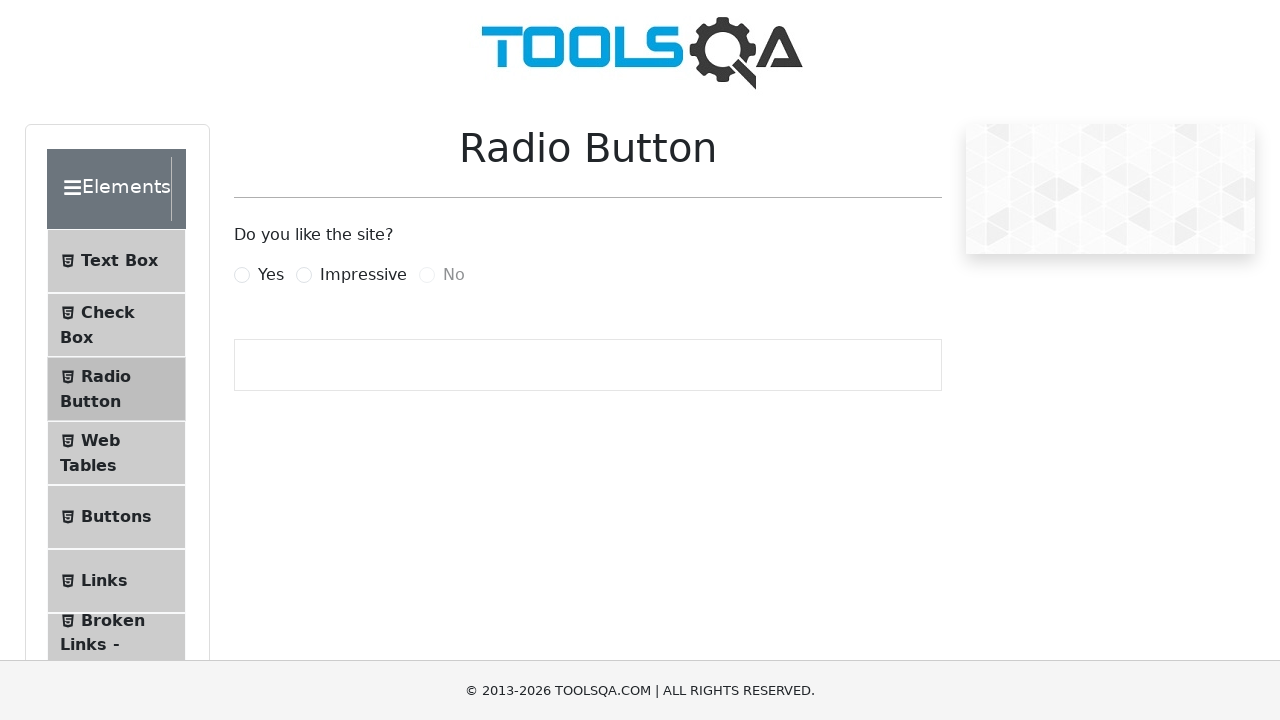

Waited for 'Yes' radio button label to be present
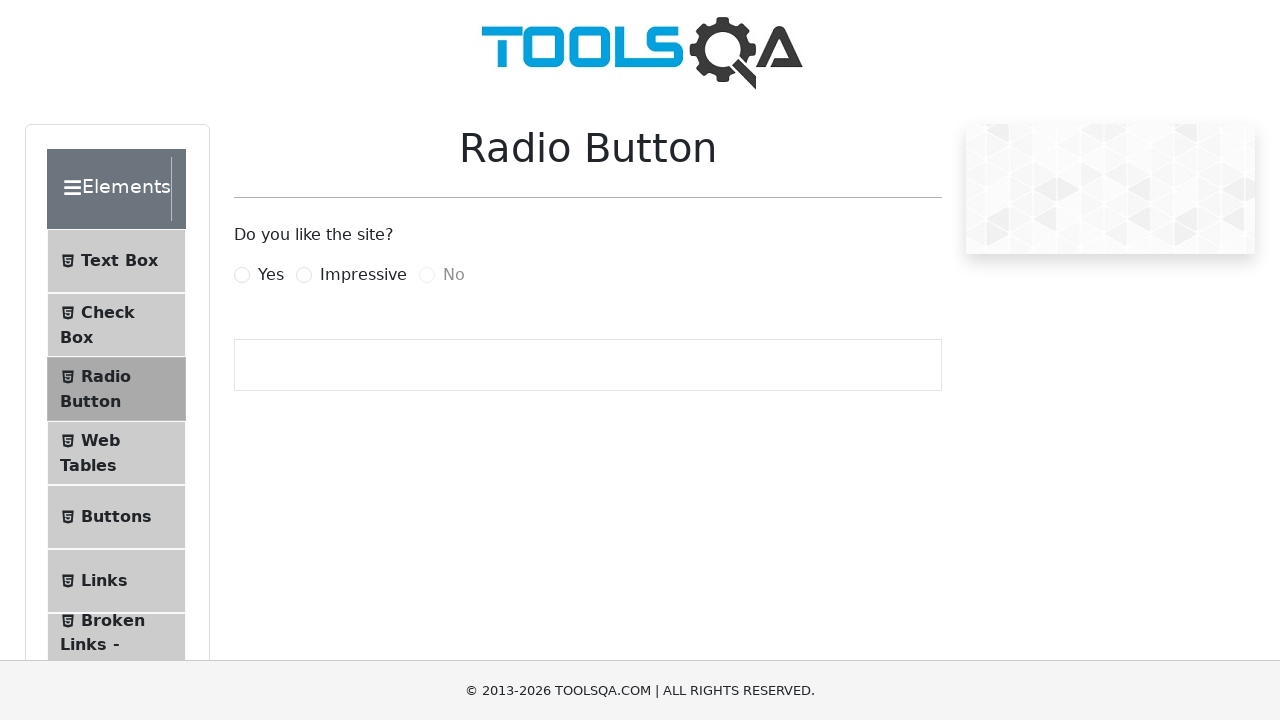

Waited for 'Impressive' radio button label to be present
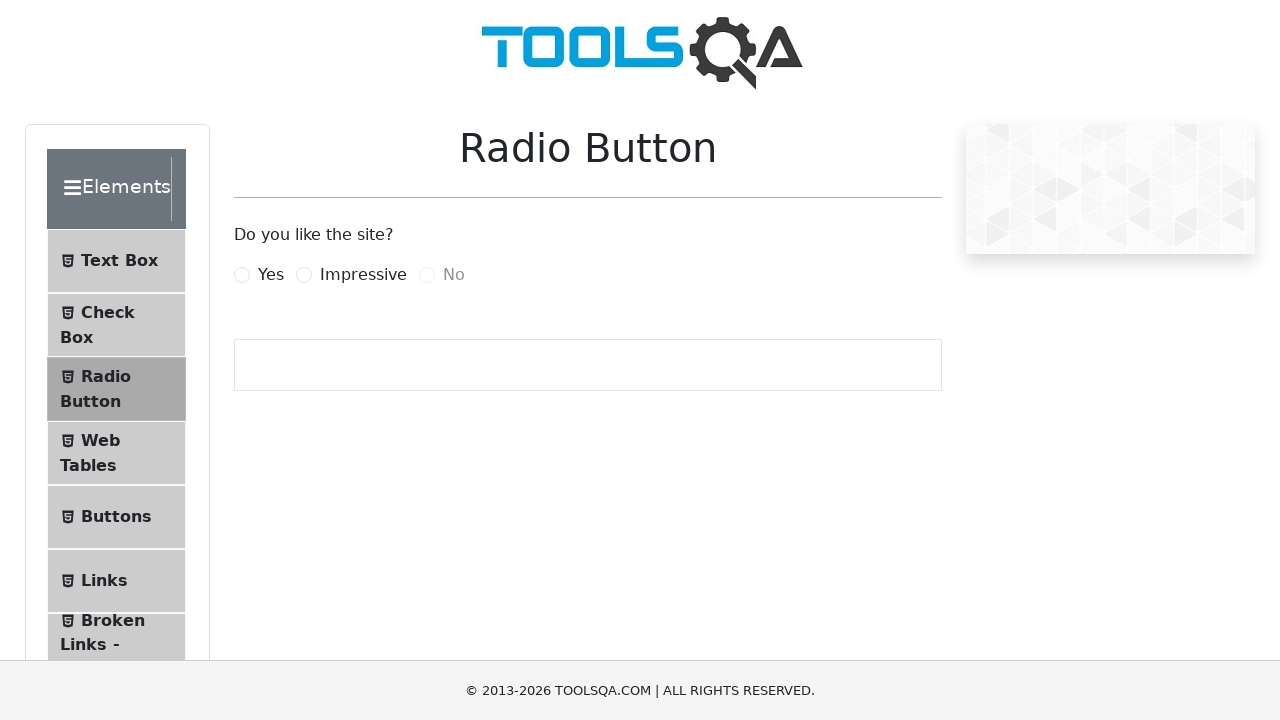

Waited for 'No' radio button label to be present
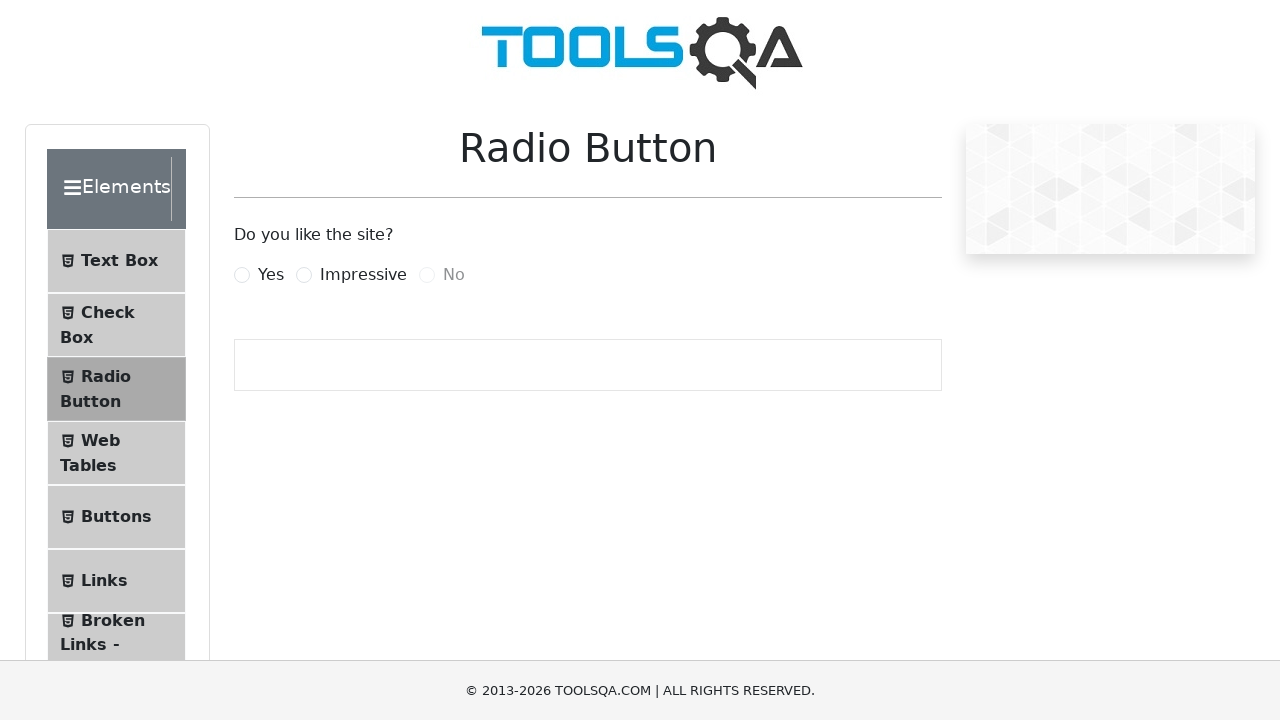

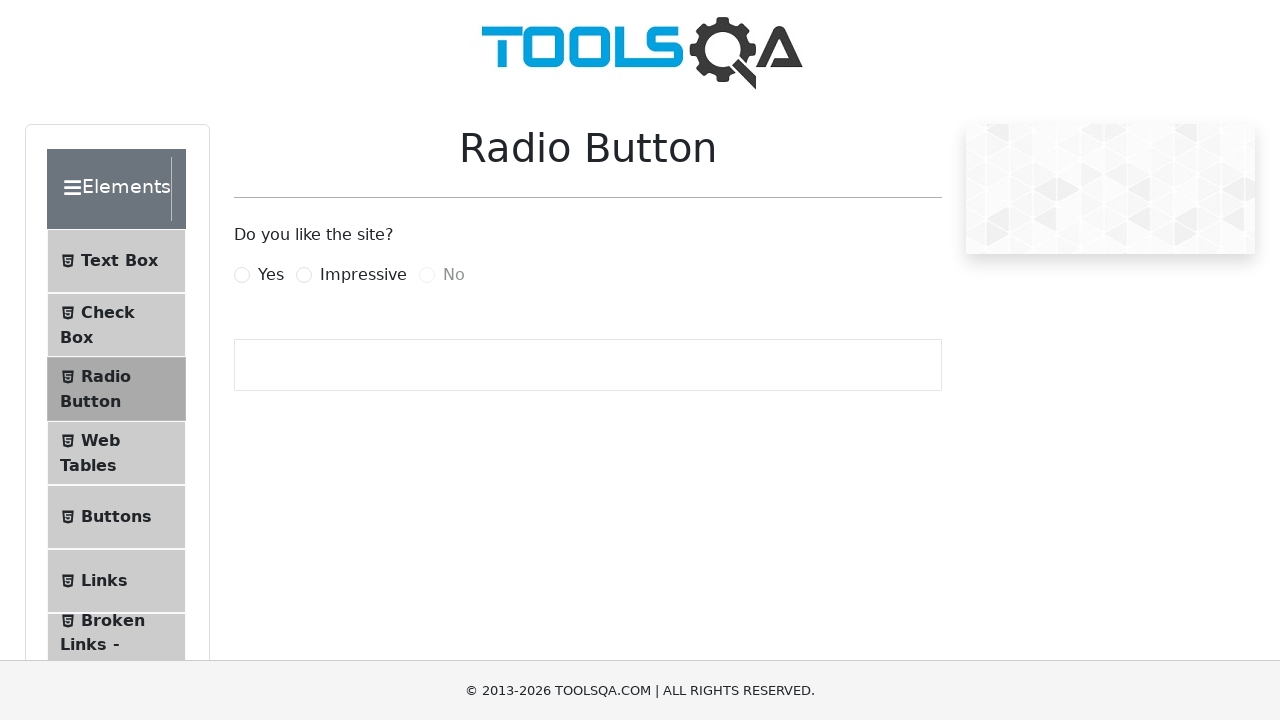